Navigates to the ISRO government website and retrieves the page title

Starting URL: https://www.isro.gov.in/

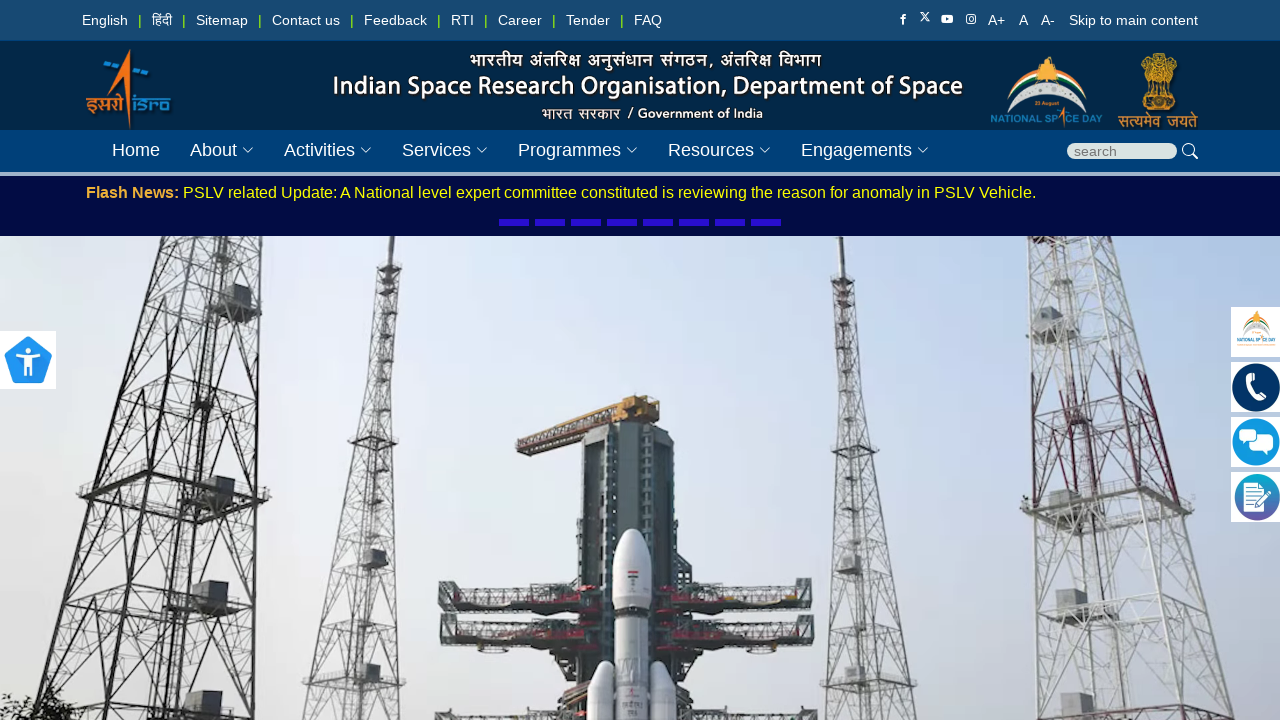

Retrieved page title from ISRO website
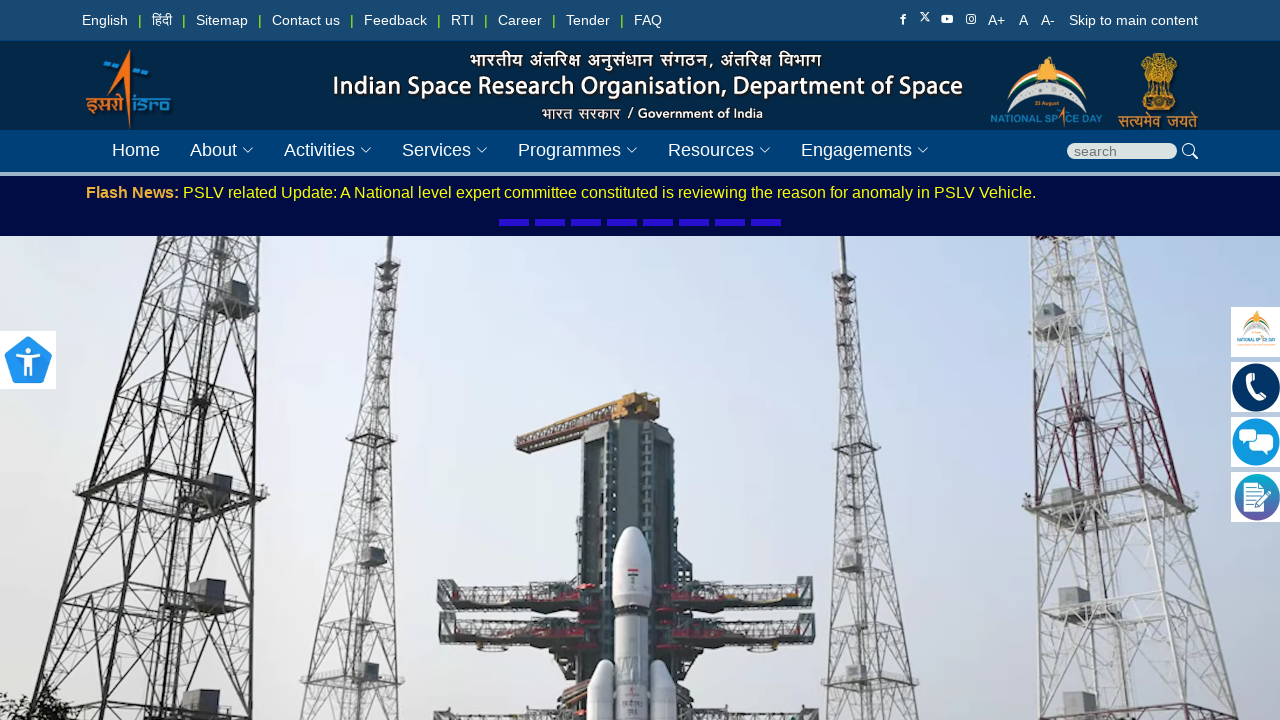

Printed page title to console
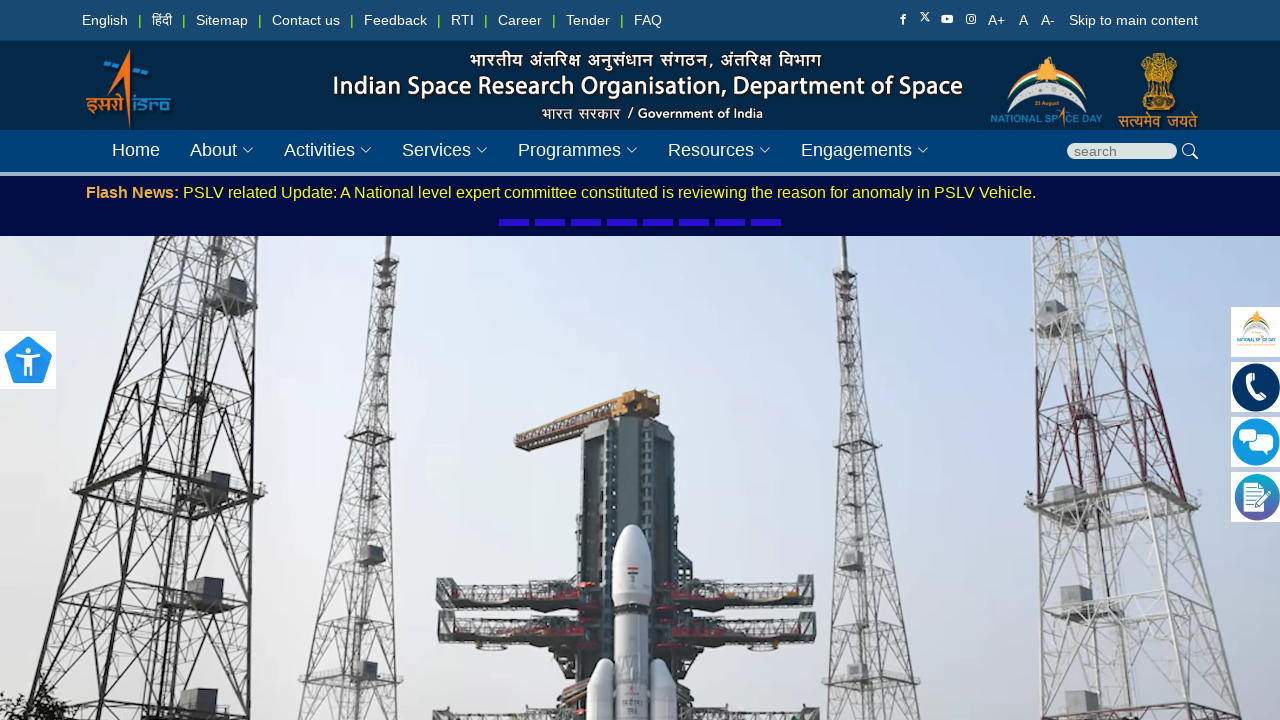

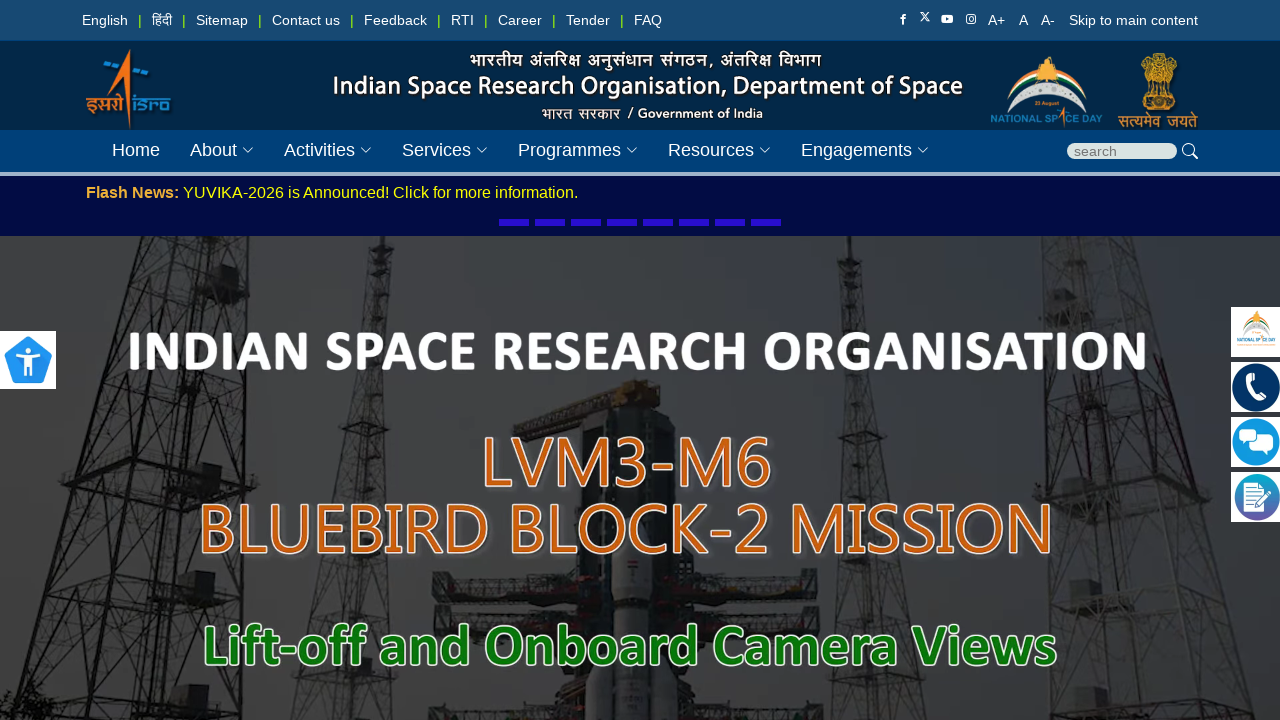